Tests multiple window handling by clicking a button that opens multiple windows, iterating through them to find a specific one titled 'Dashboard', and filling an email field on that page.

Starting URL: https://leafground.com/window.xhtml

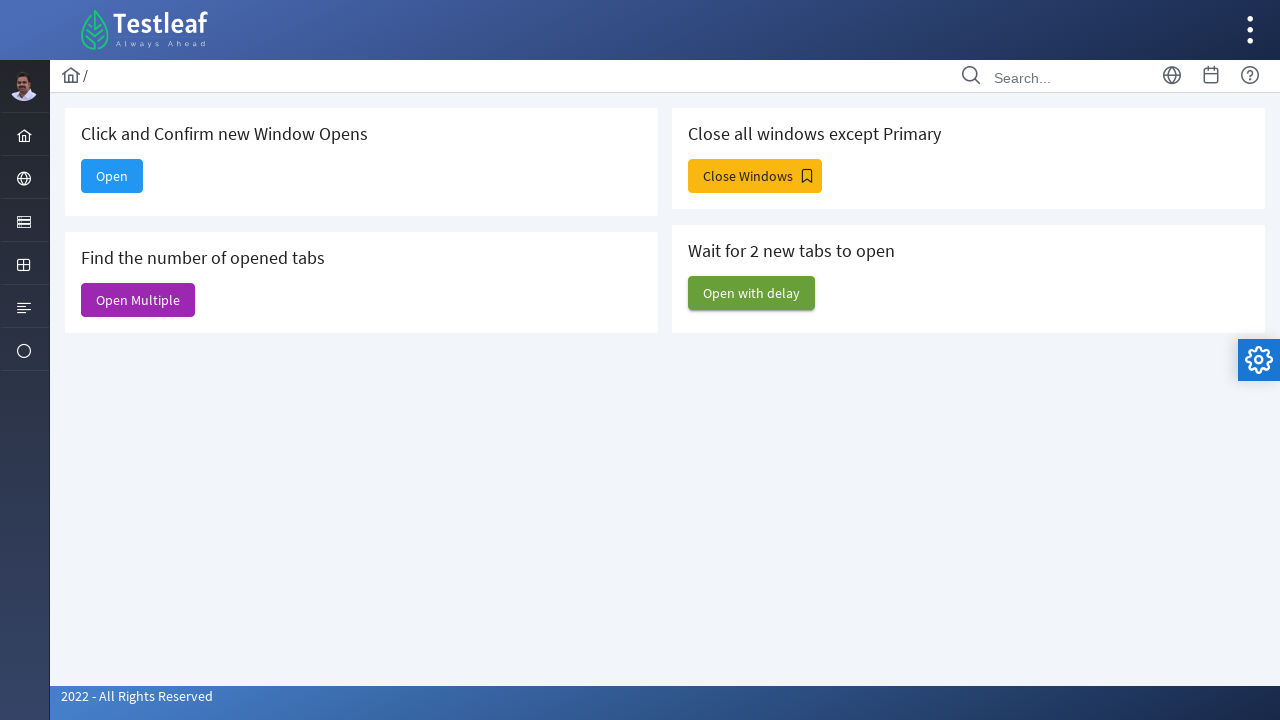

Clicked 'Open Multiple' button to open new windows at (138, 300) on internal:text="Open Multiple"s
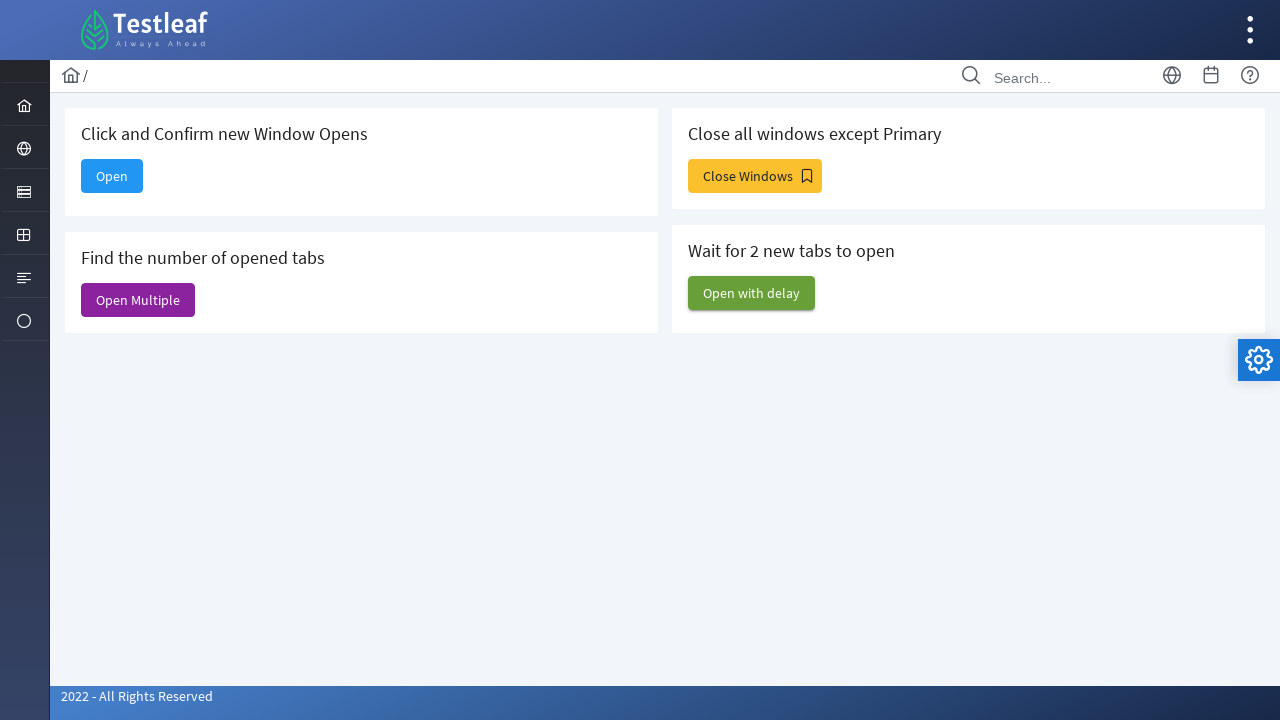

New page/window opened and captured
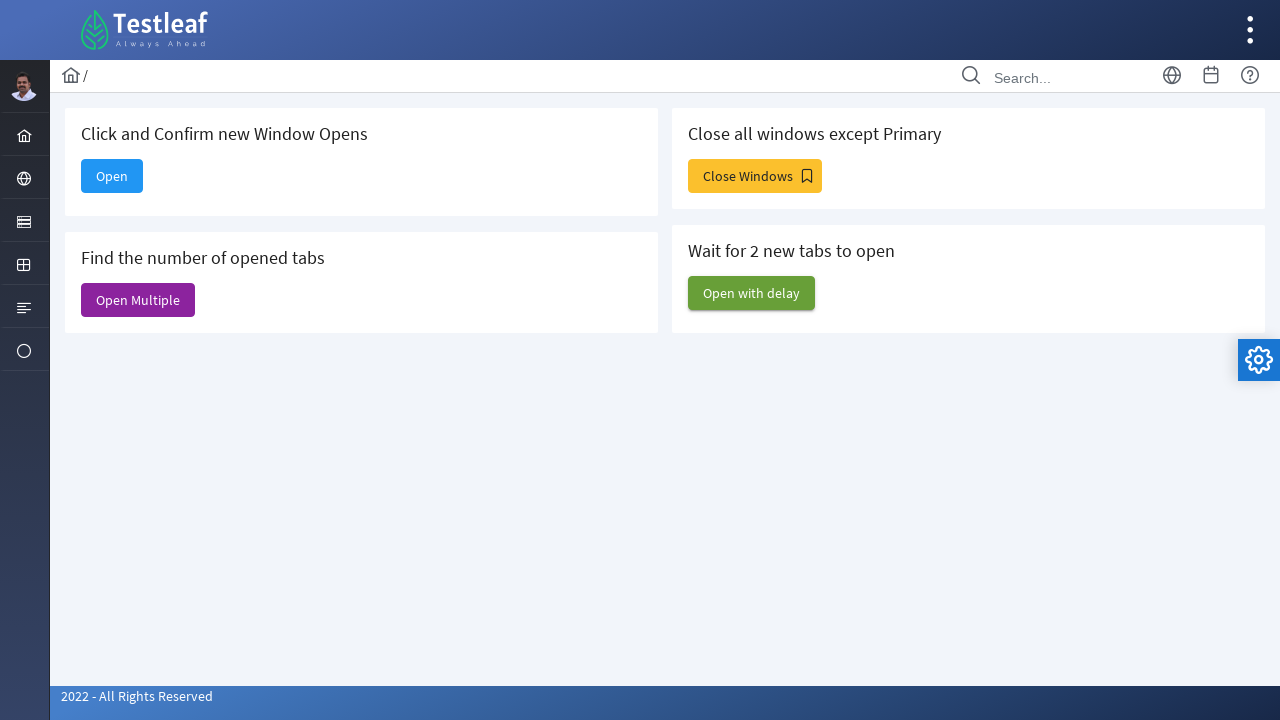

Waited 3 seconds for page to fully load
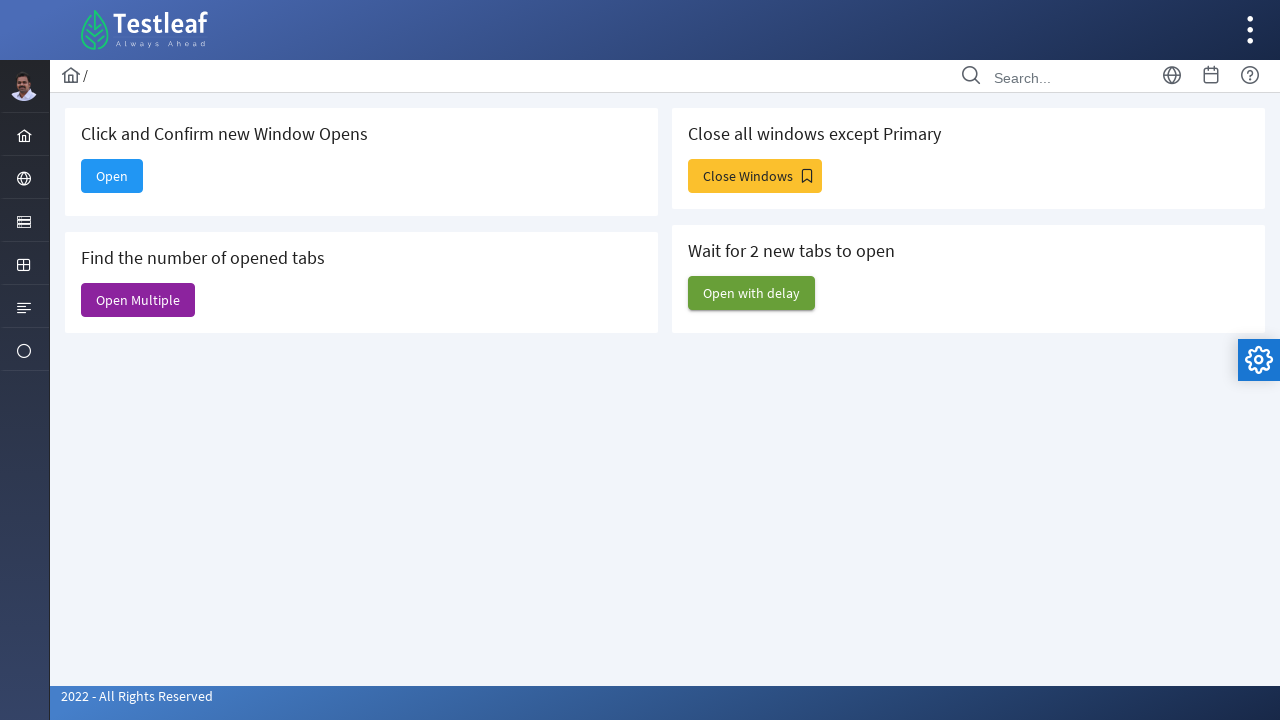

Retrieved all pages from the browser context
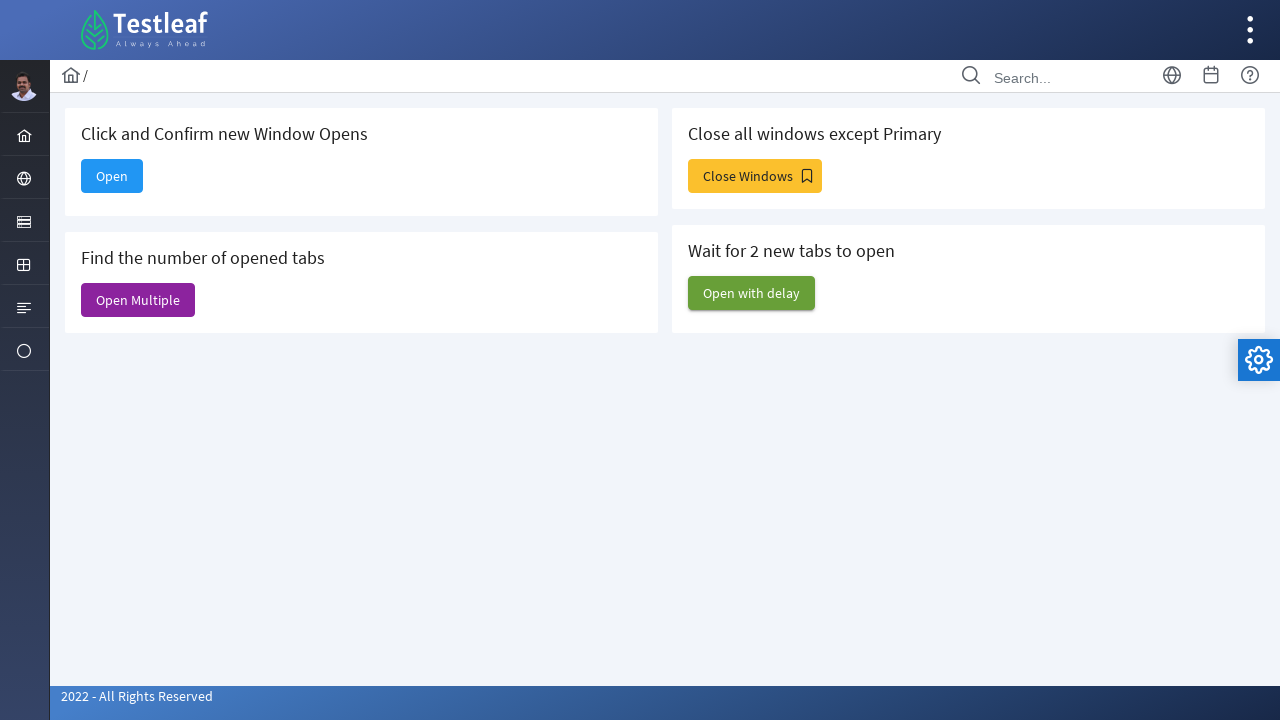

Found Dashboard window and filled email field with 'testuser@example.com' on #email
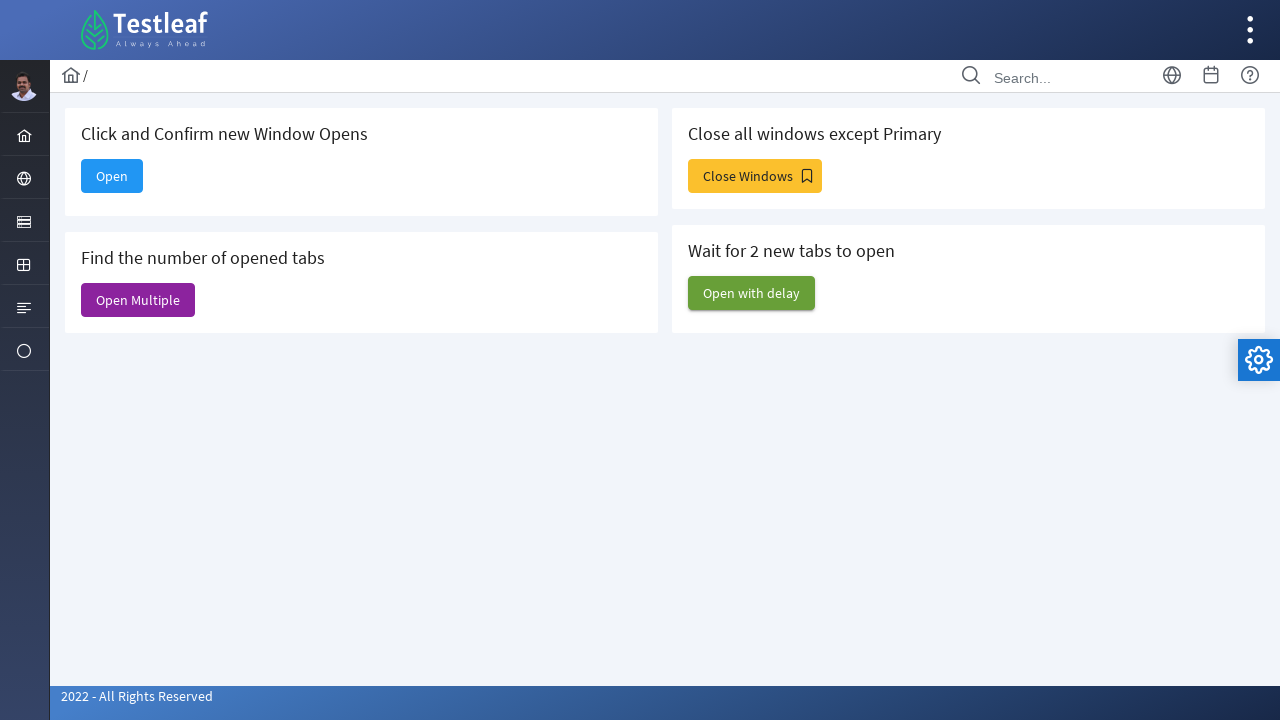

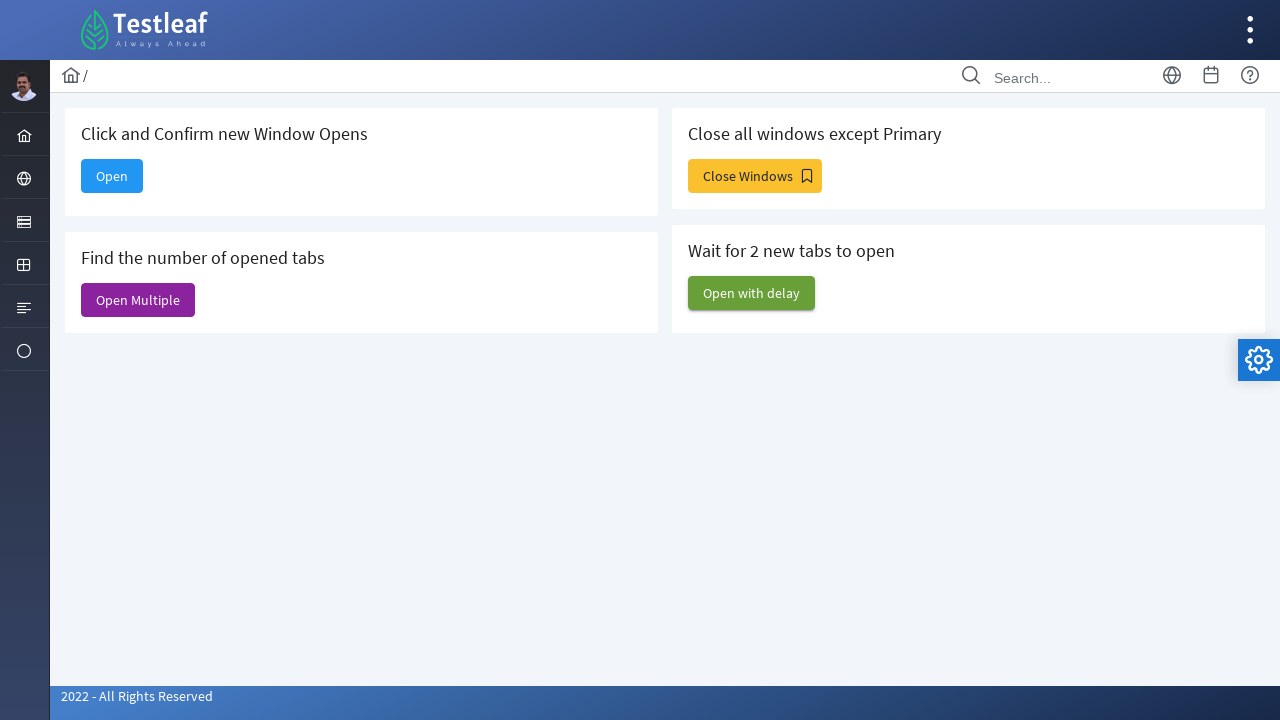